Navigates to the GreenKart e-commerce practice site and verifies that the product listing displays the expected number of products (30-31 items).

Starting URL: https://rahulshettyacademy.com/seleniumPractise/#/

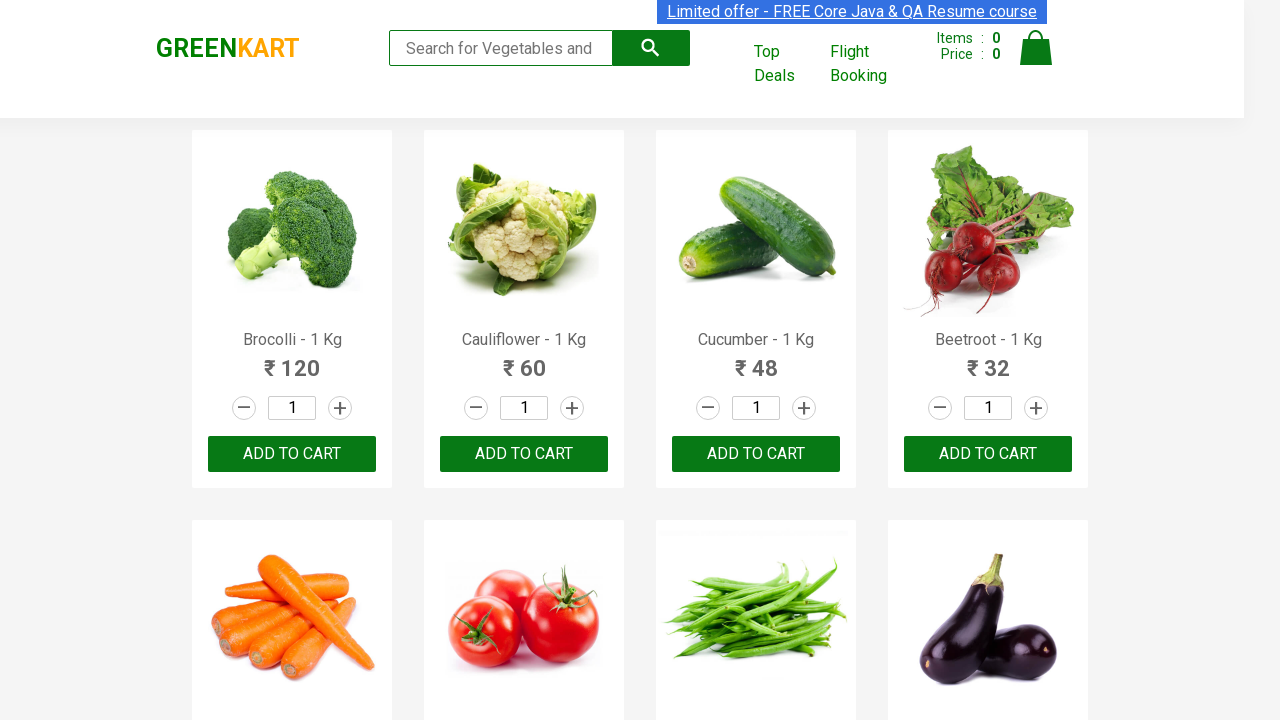

Navigated to GreenKart e-commerce practice site
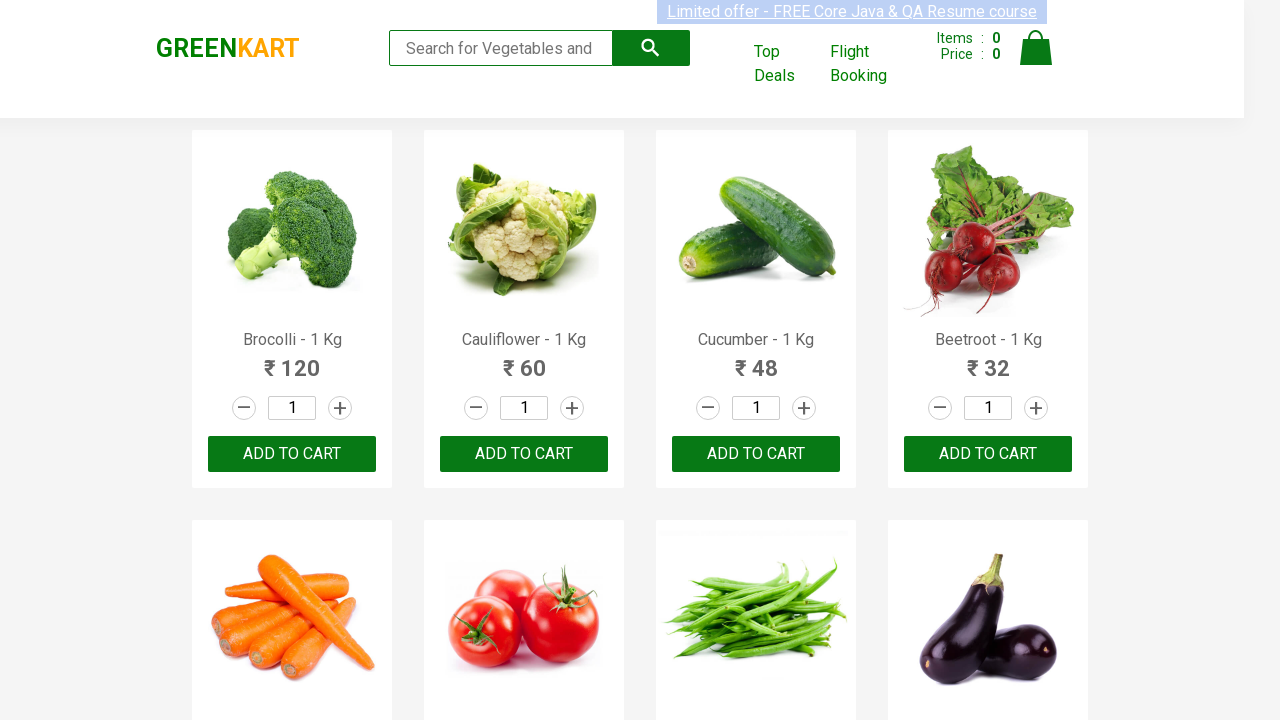

Waited for products to load on the page
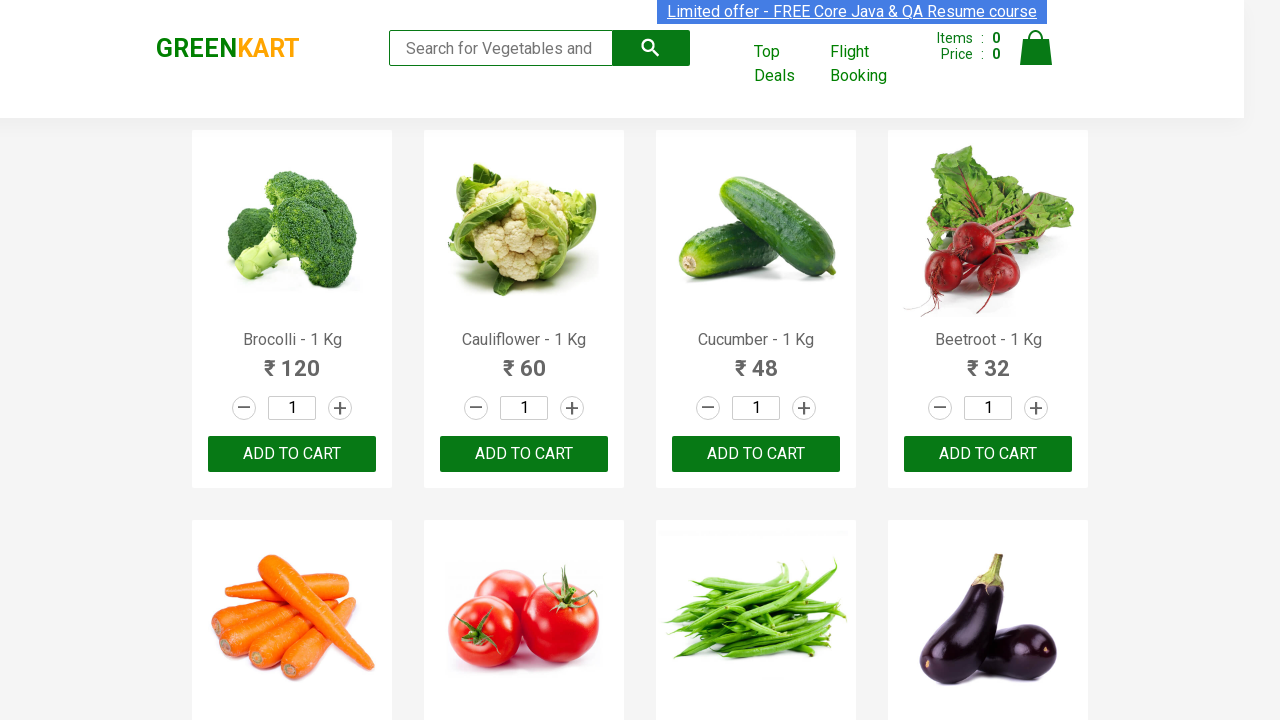

Located all product elements on the page
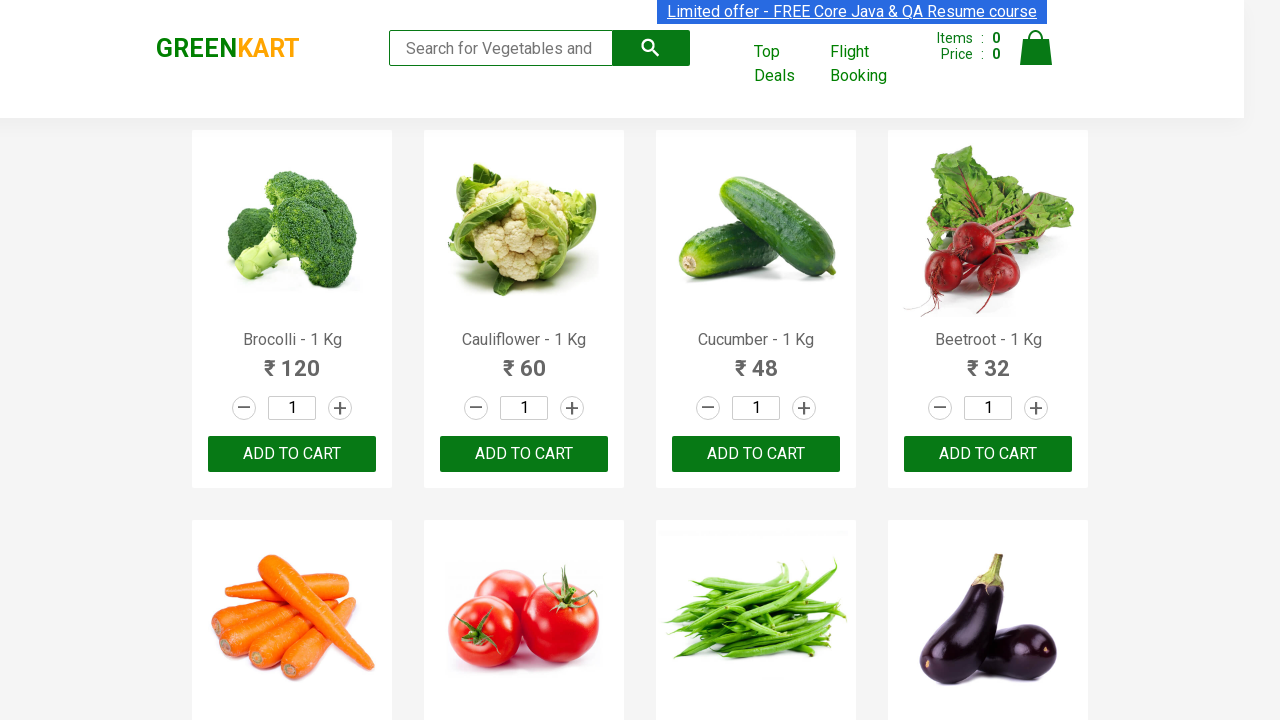

Verified total product count is 31
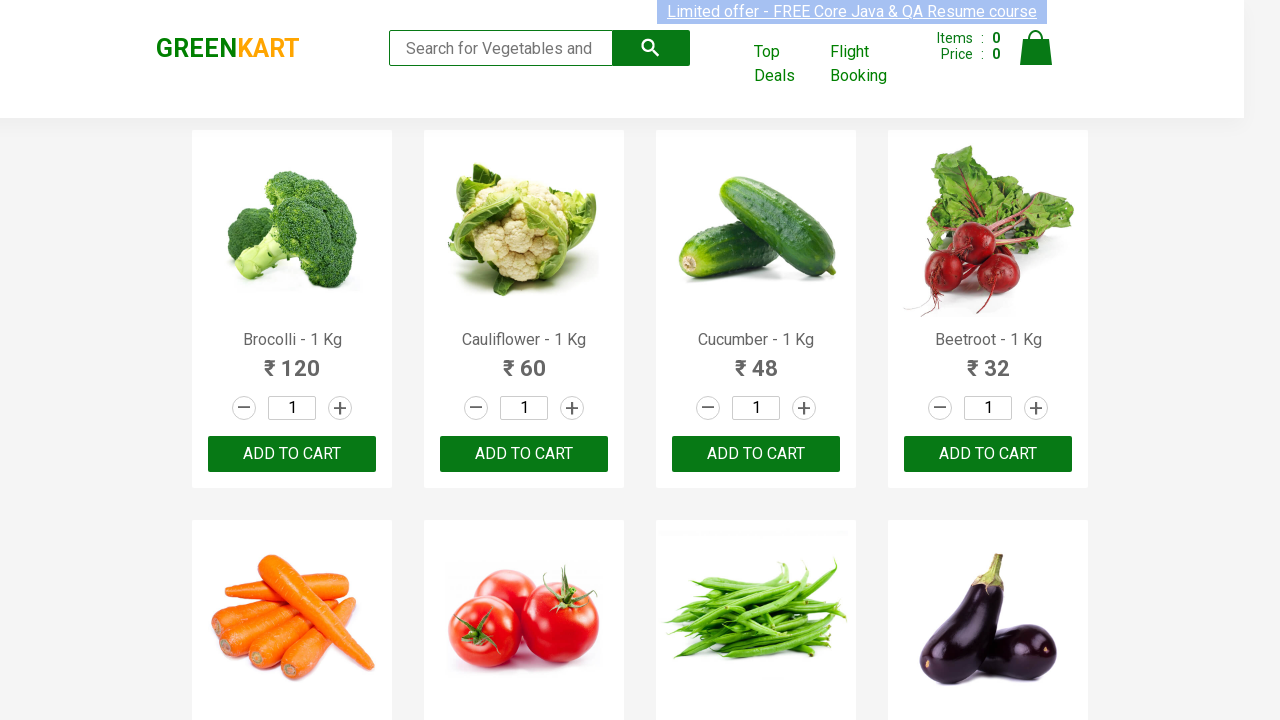

Located product elements within the products container
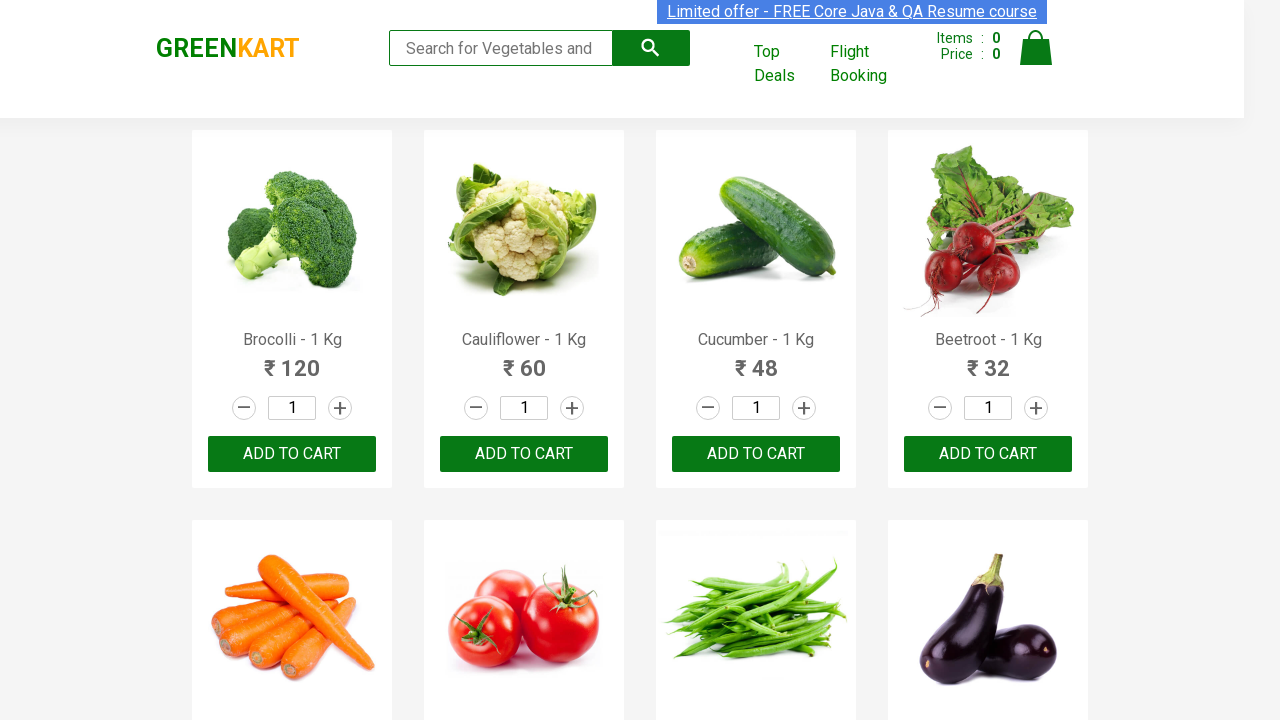

Verified that products container displays 30 items
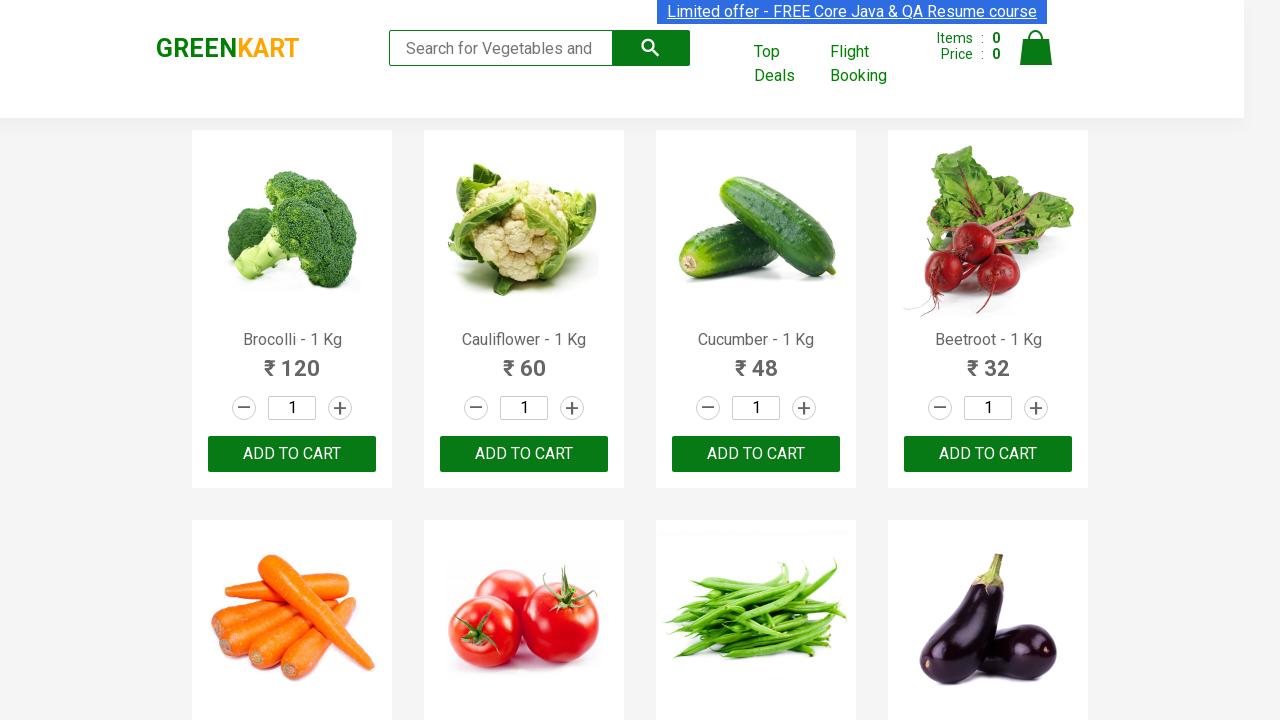

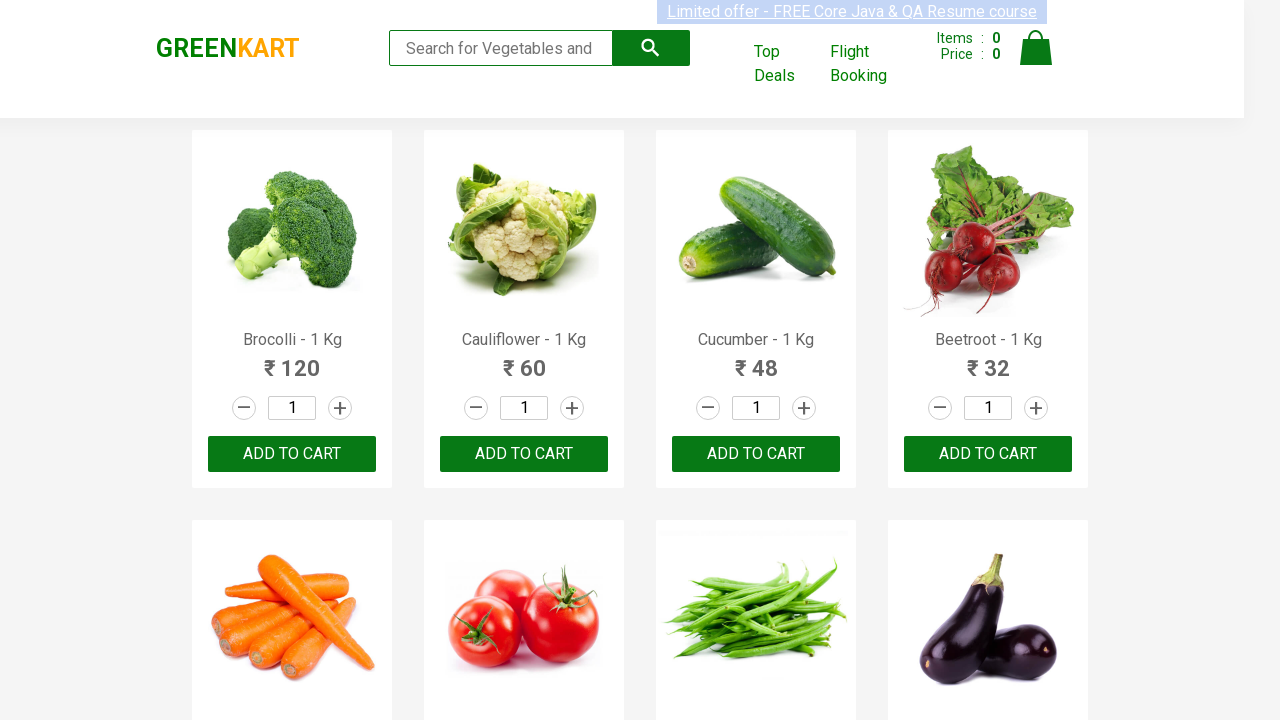